Tests date picker functionality by clearing the existing date and entering a date 10 days in the future

Starting URL: https://demoqa.com/date-picker

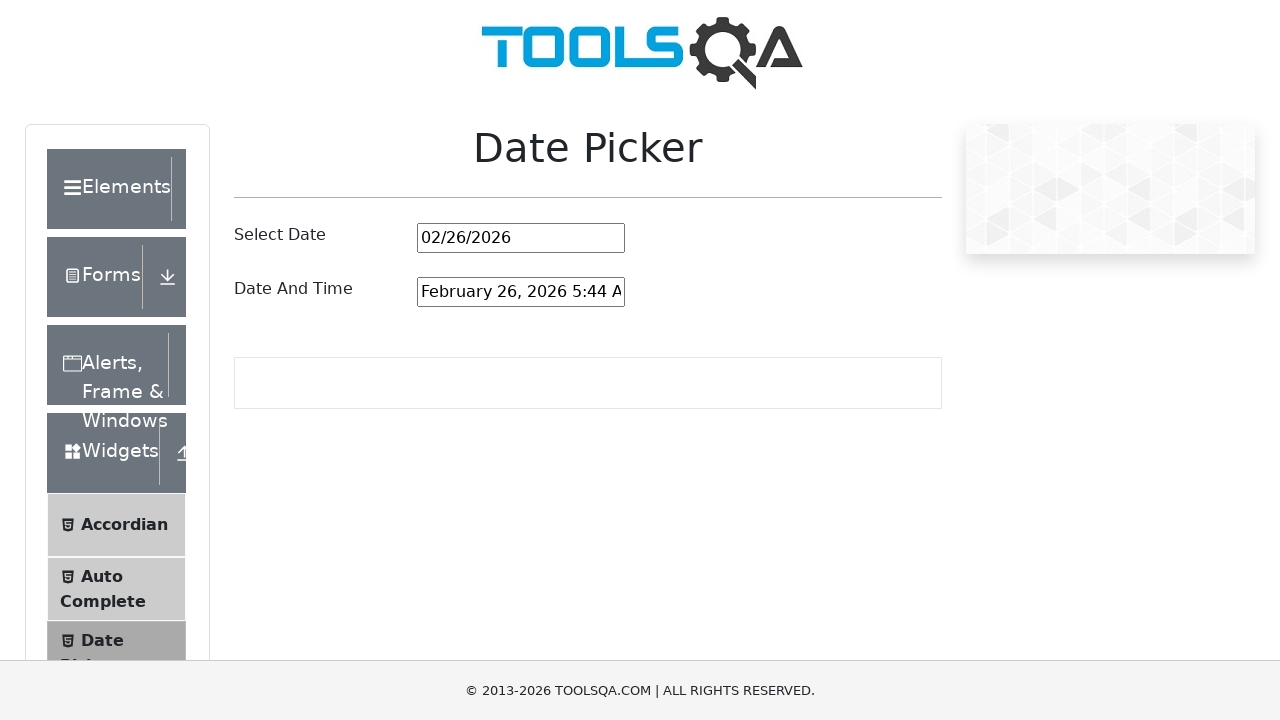

Clicked on date picker input field at (521, 238) on input#datePickerMonthYearInput
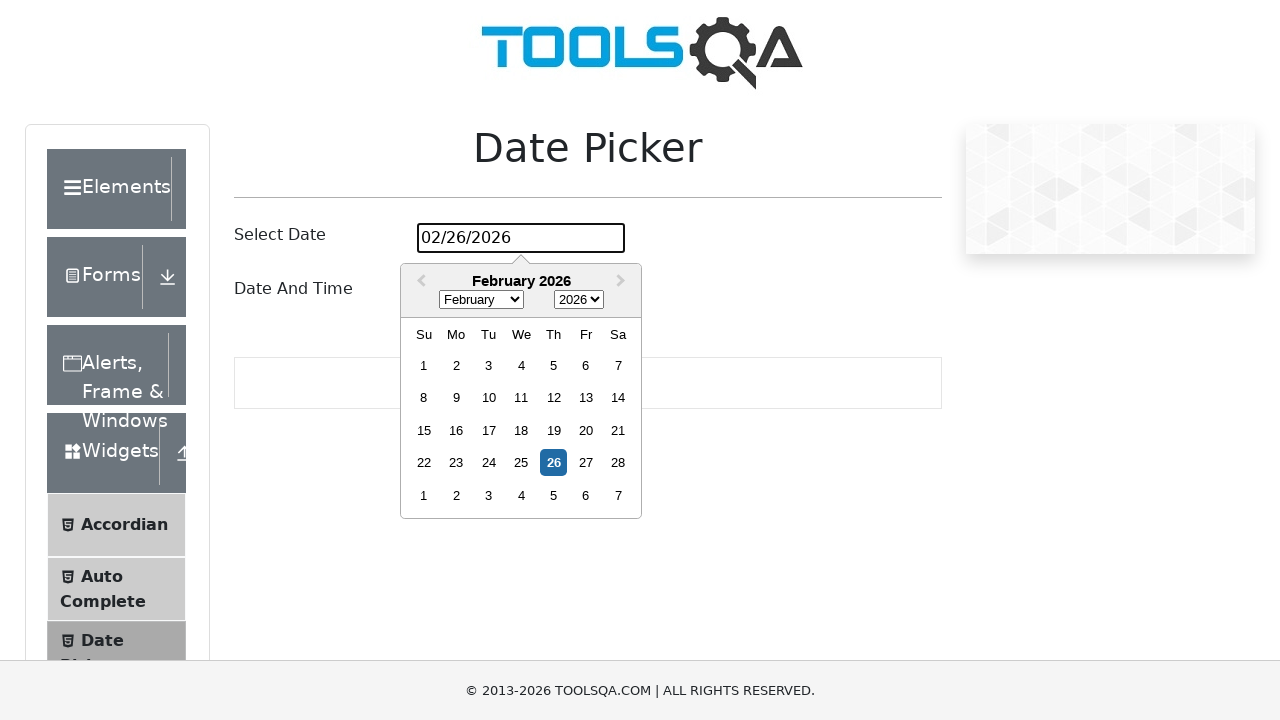

Selected all text in date picker field on input#datePickerMonthYearInput
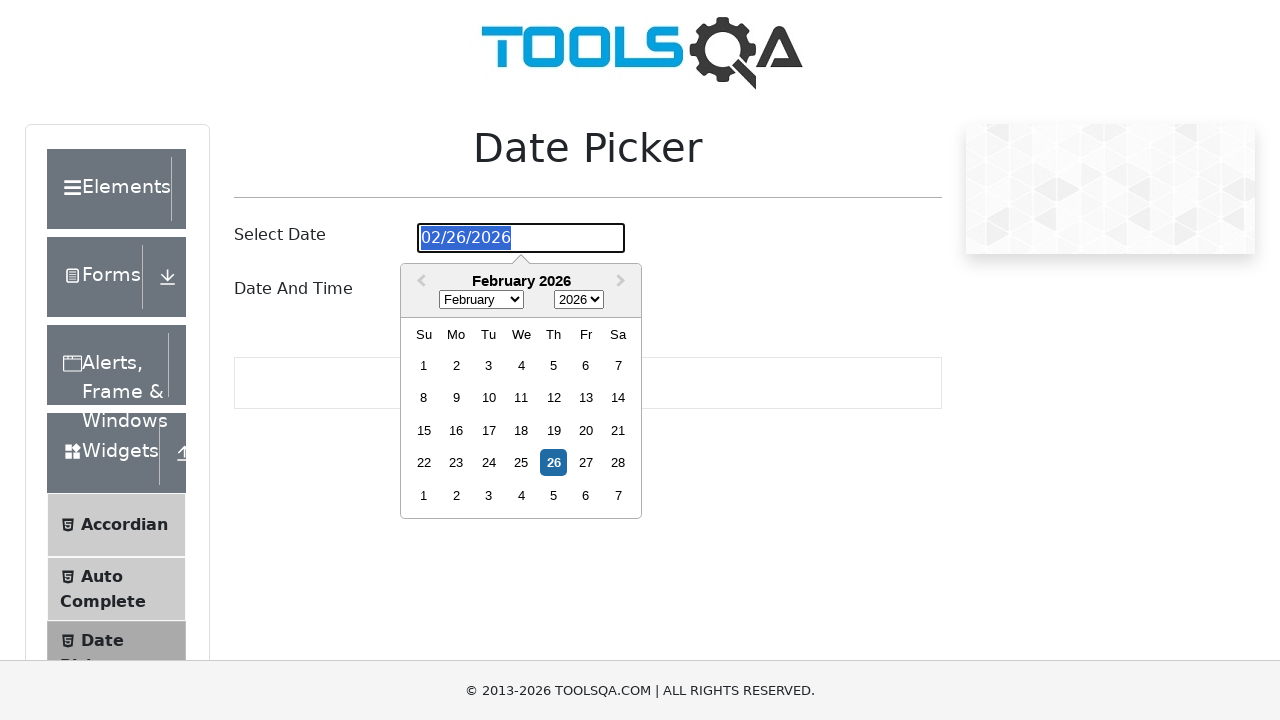

Cleared existing date from input field on input#datePickerMonthYearInput
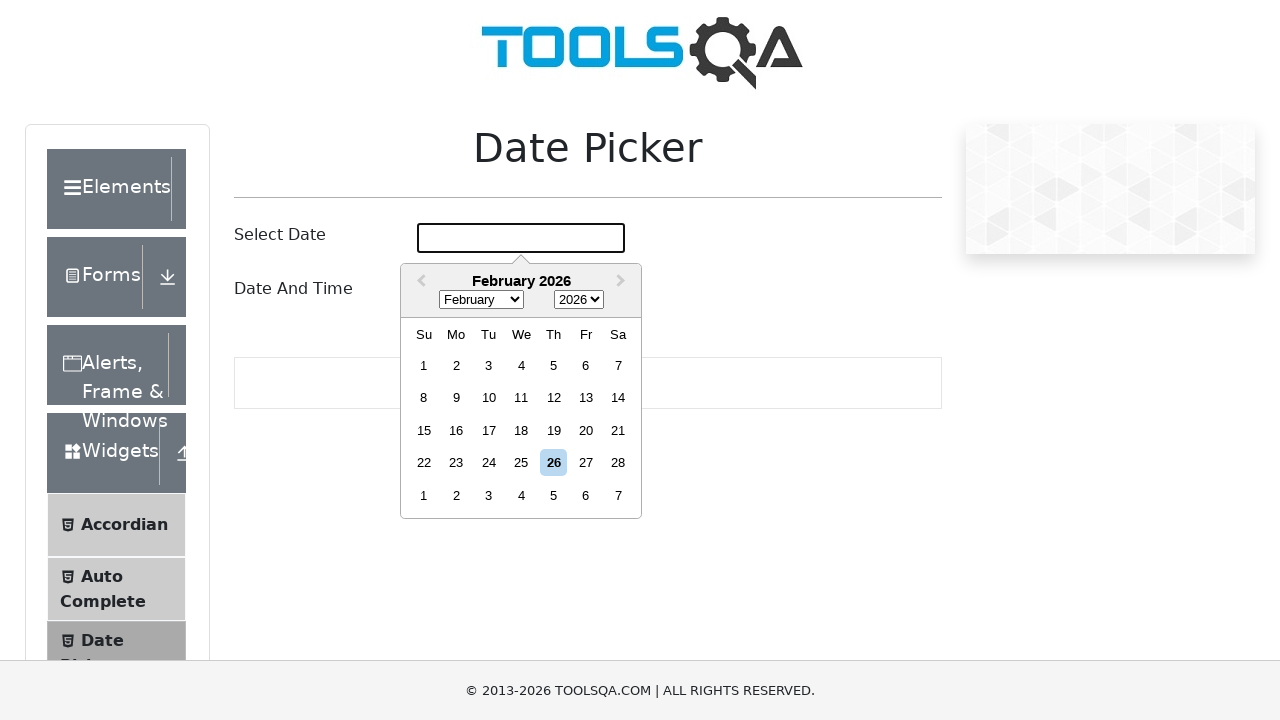

Entered future date (03/08/2026) into date picker on input#datePickerMonthYearInput
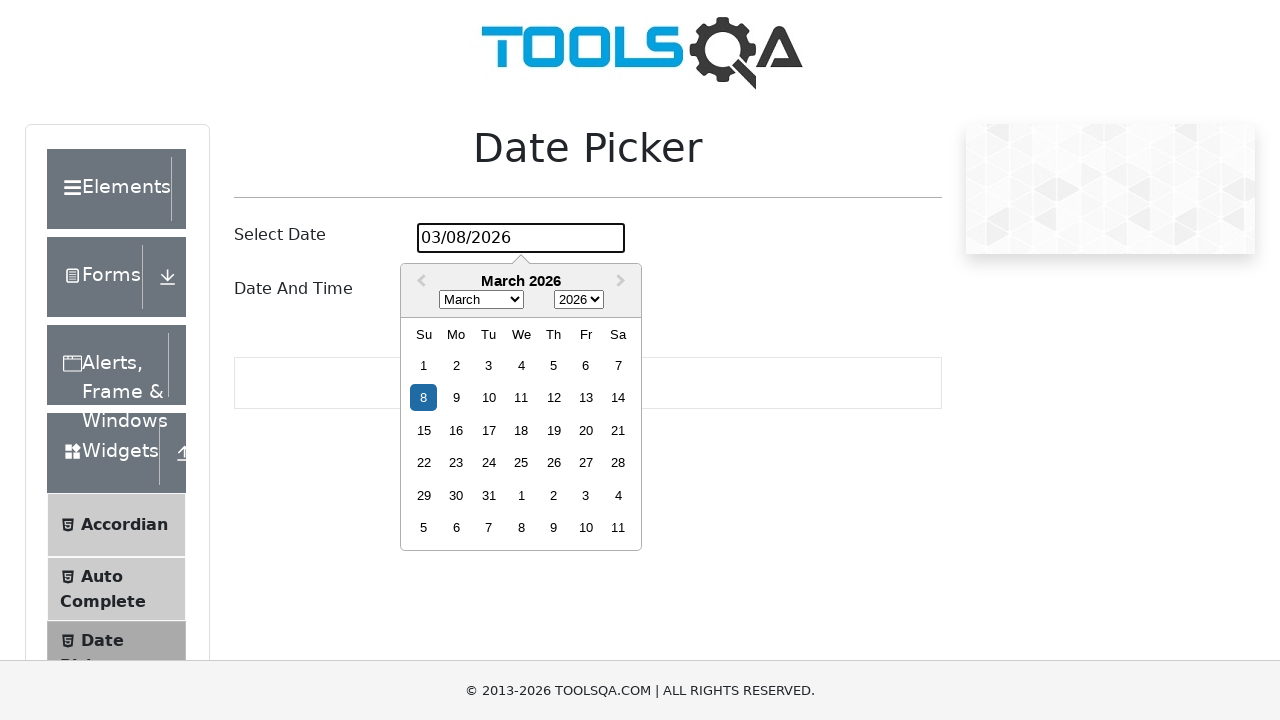

Pressed Enter to apply the new date on input#datePickerMonthYearInput
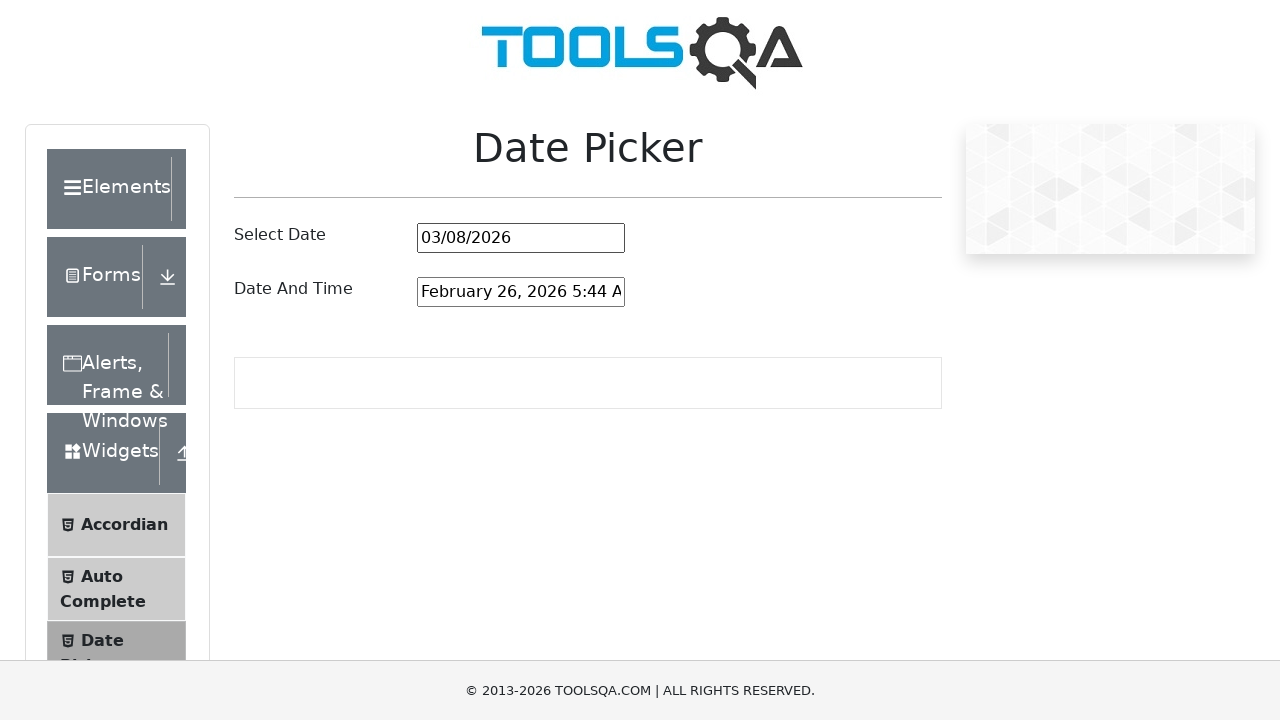

Waited for date picker to process the new date
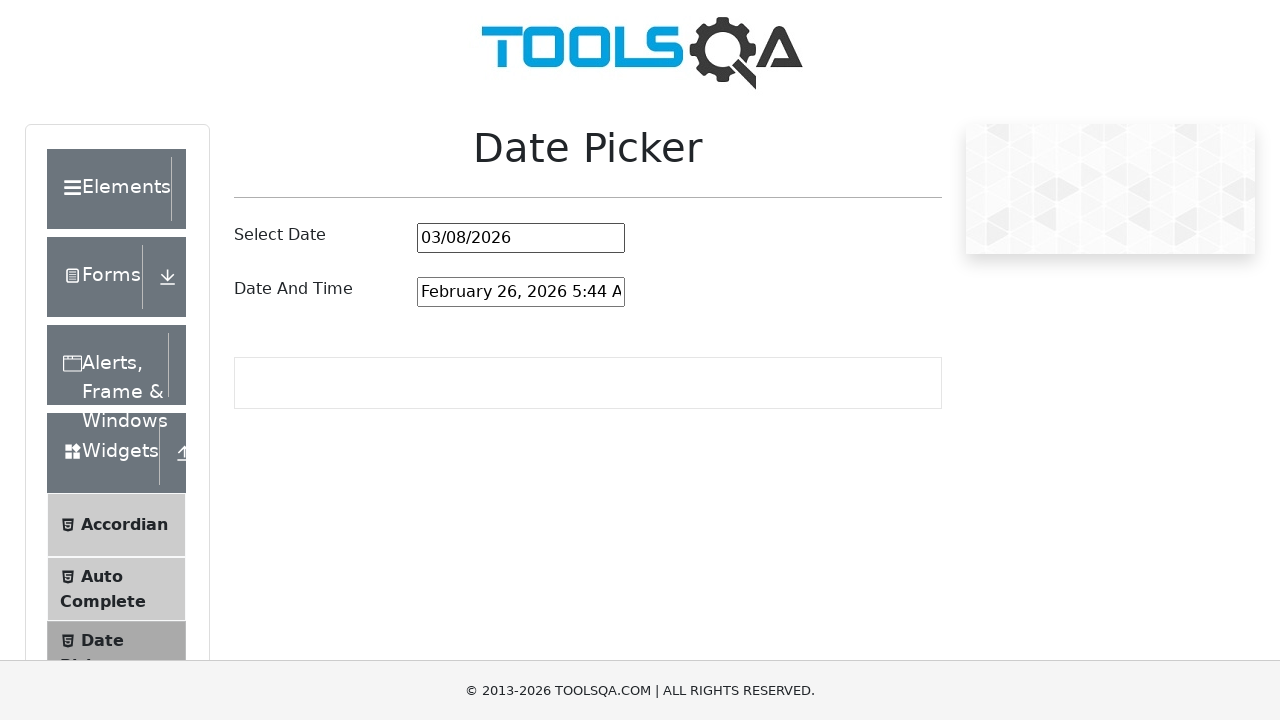

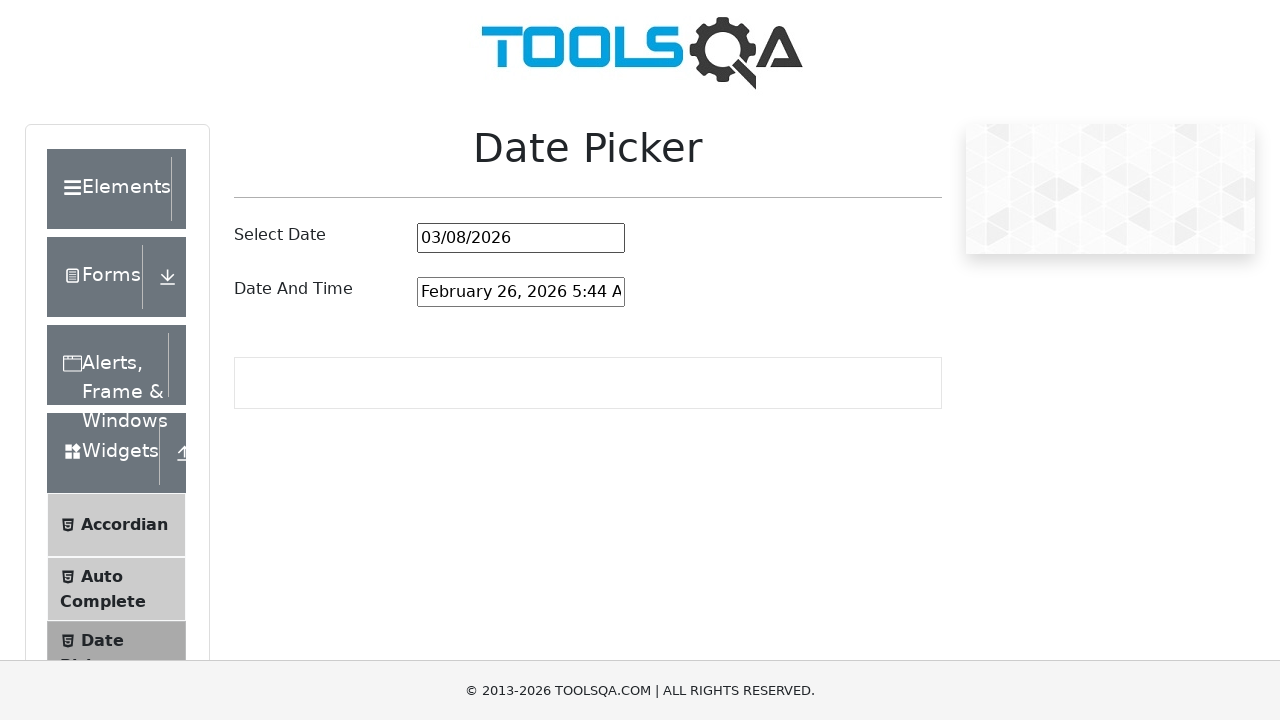